Find and click the green button with text "Click Me (Green)"

Starting URL: https://seleniumbase.io/demo_page

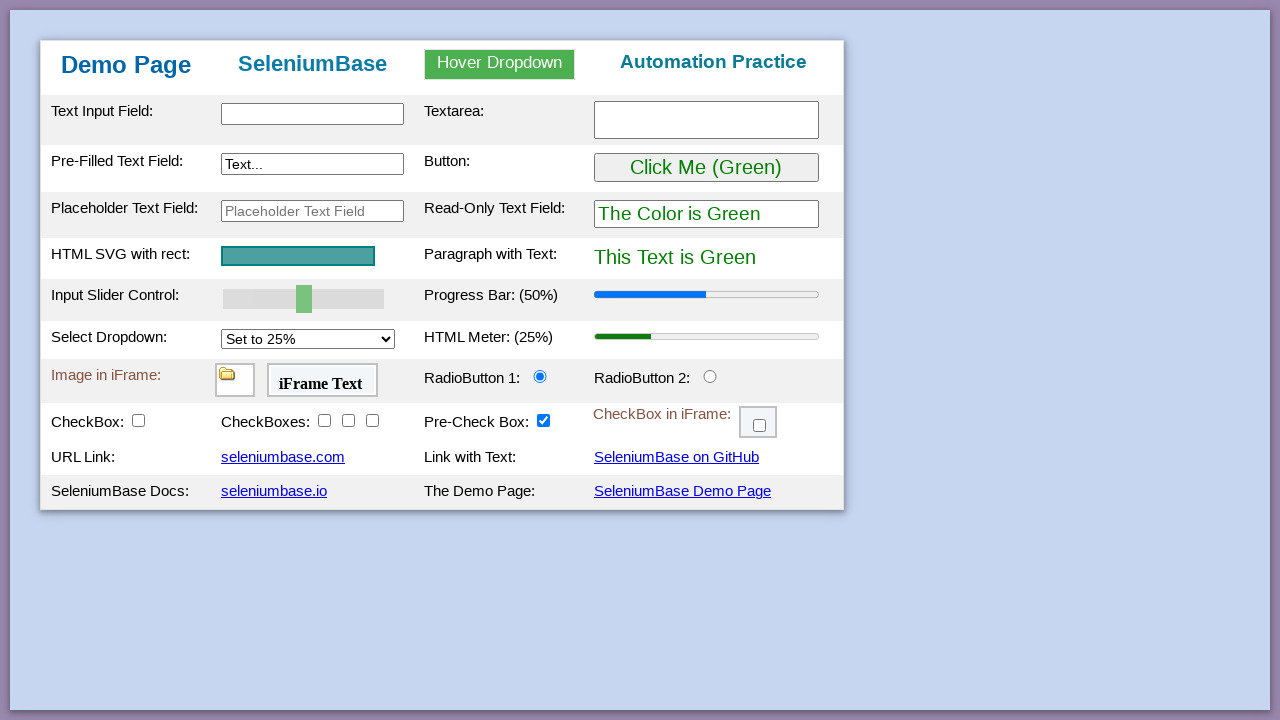

Located the green button with text 'Click Me (Green)'
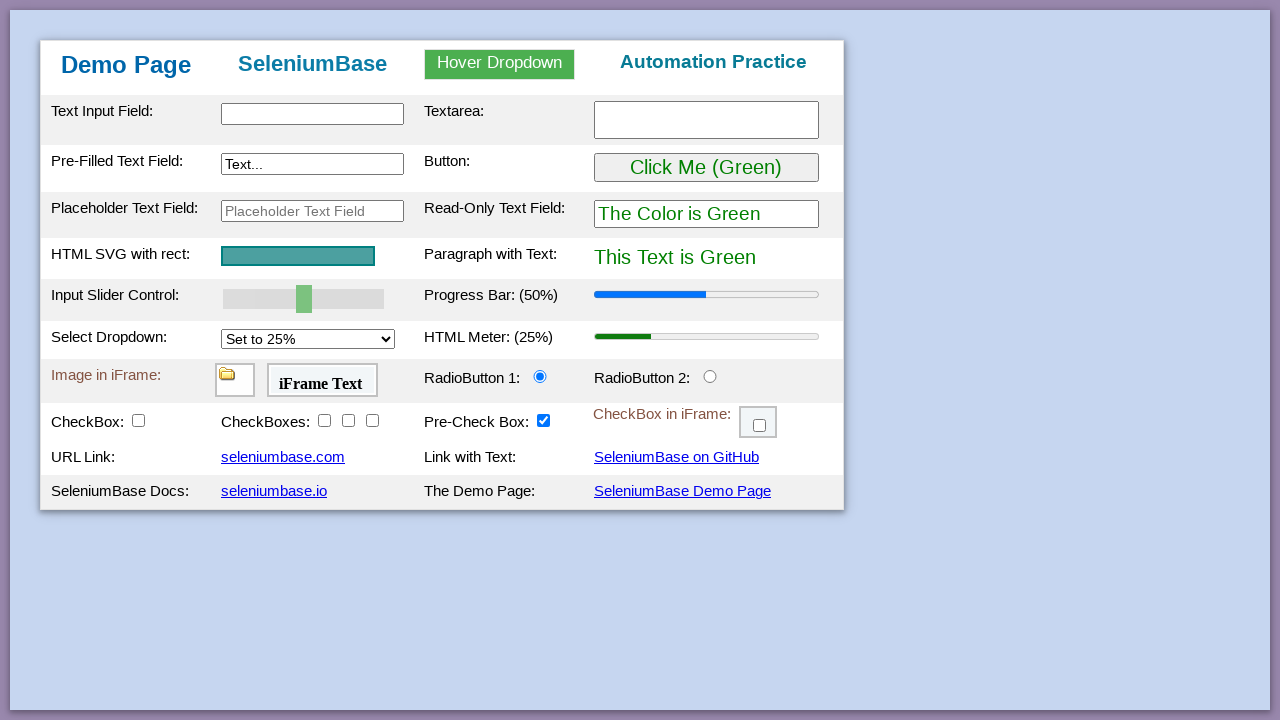

Clicked the green button at (706, 168) on xpath=//button[contains(text(),'Click Me (Green)')]
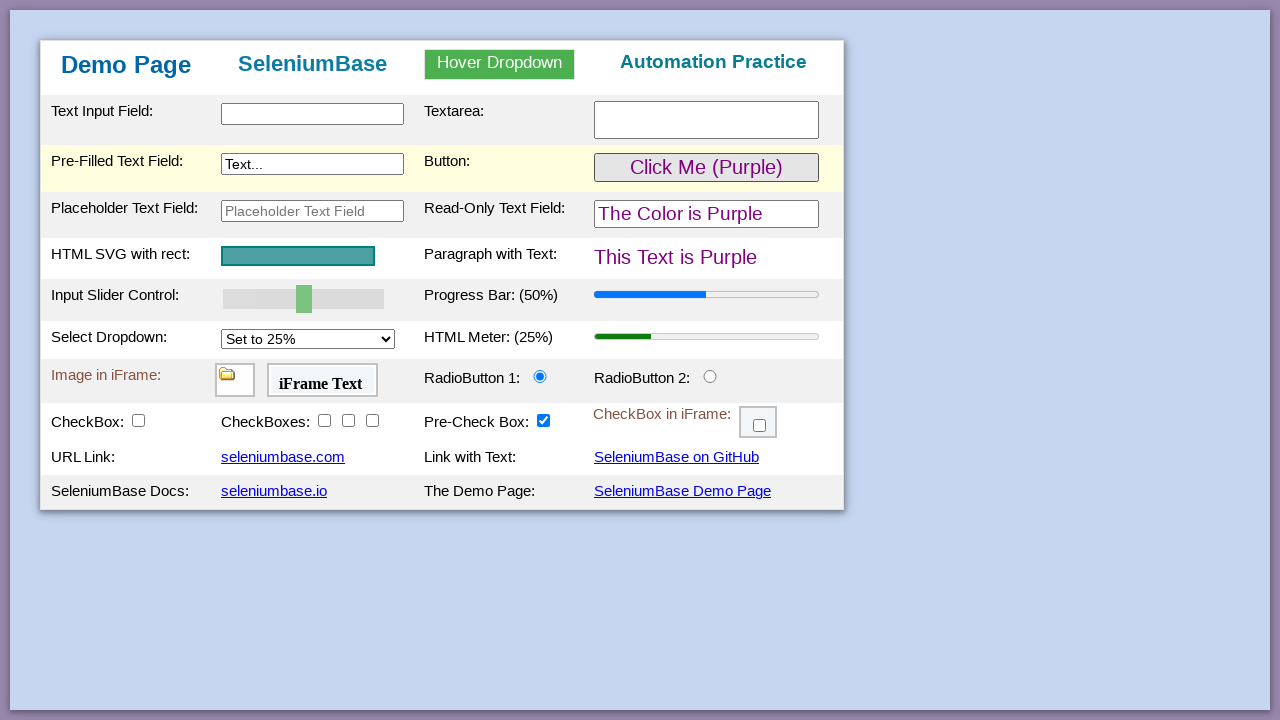

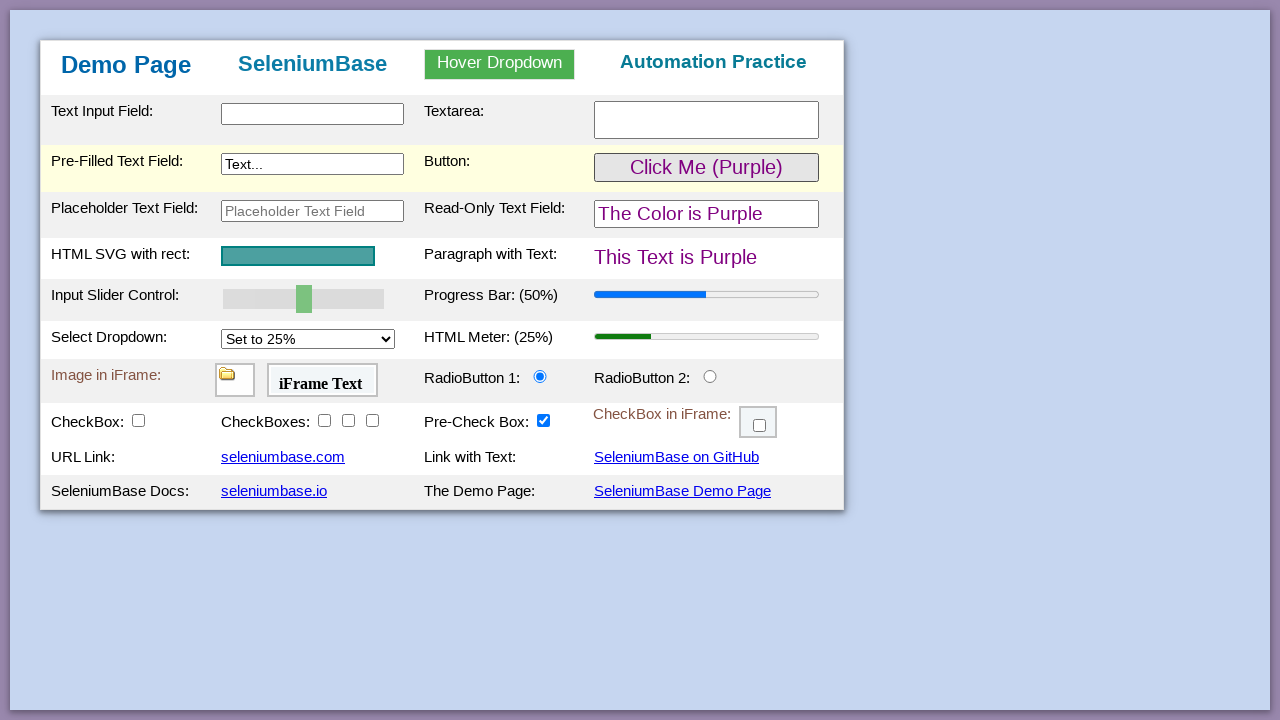